Tests JavaScript alert popup handling by clicking a button that triggers an alert, waiting for it to appear, and accepting it

Starting URL: https://demo.automationtesting.in/Alerts.html

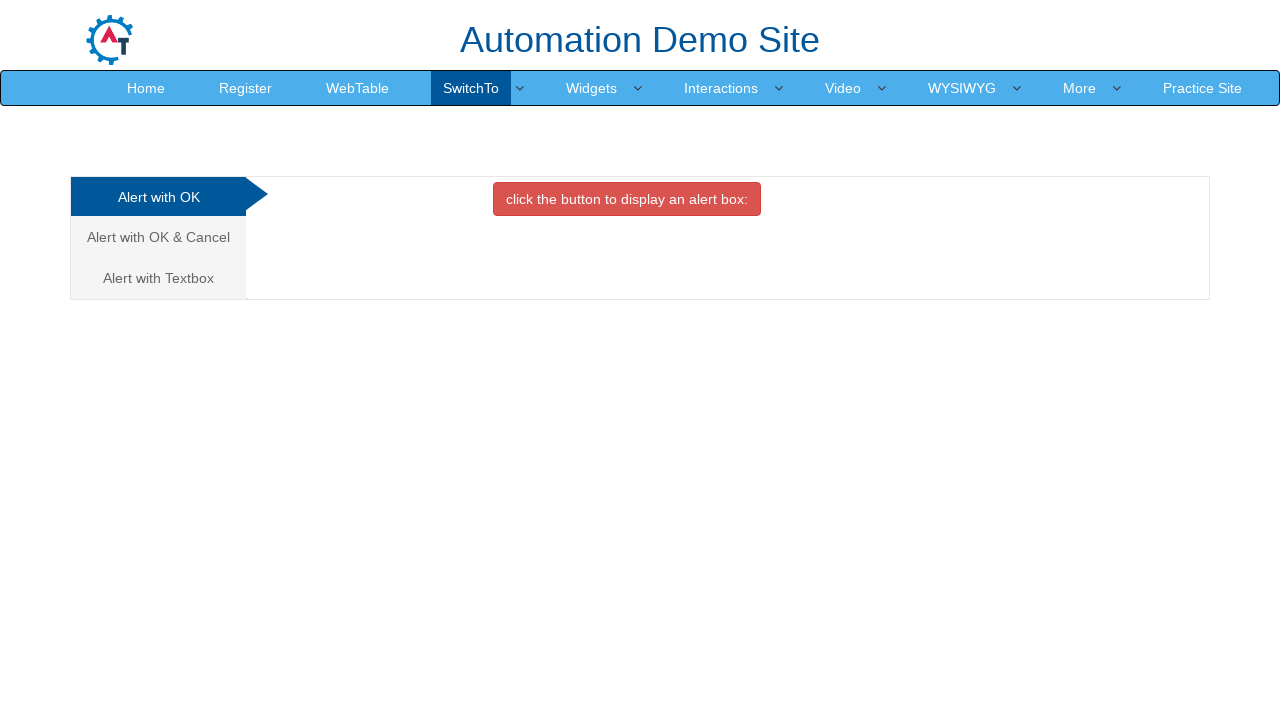

Clicked the button that triggers the JavaScript alert at (627, 199) on button.btn.btn-danger
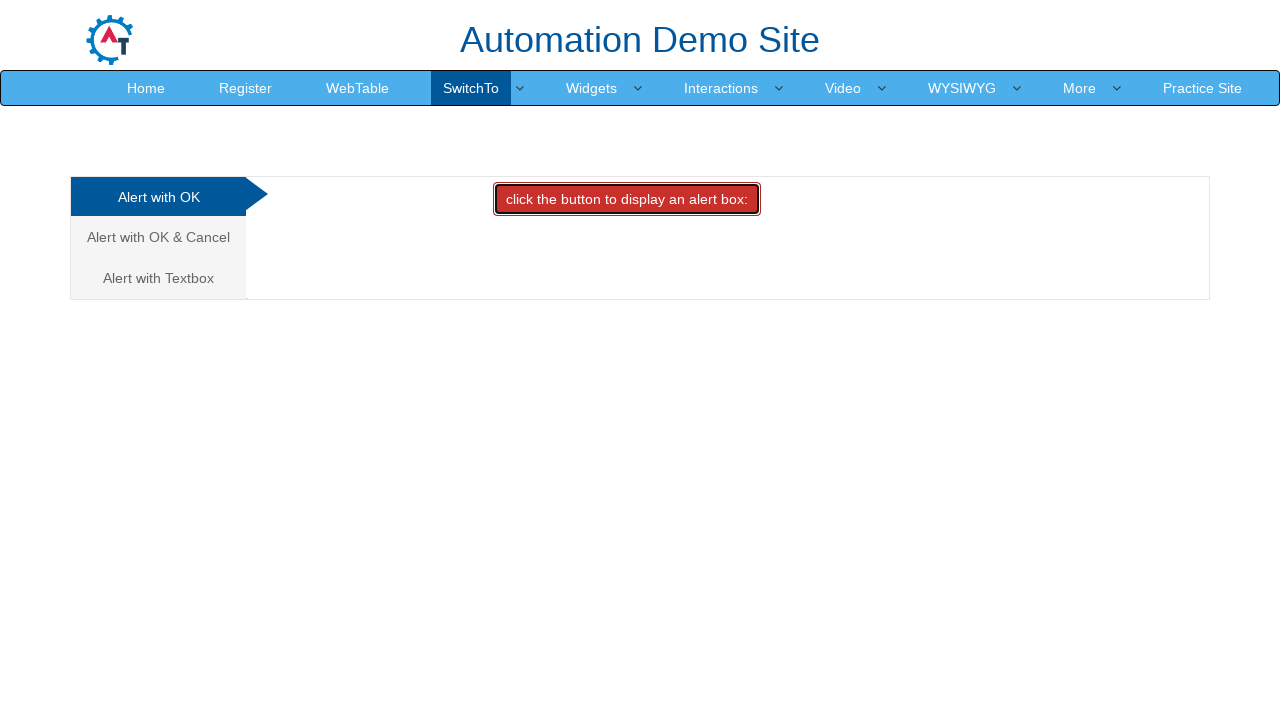

Set up dialog handler to accept the alert popup
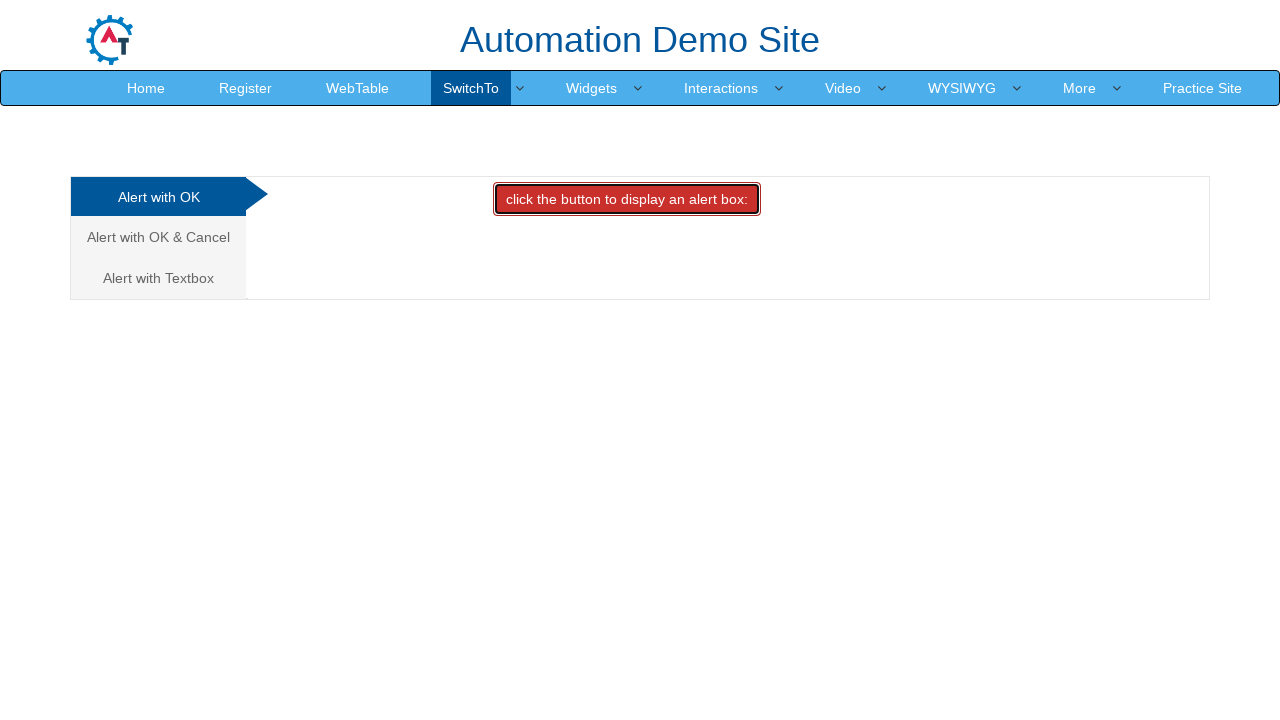

Waited for alert to be processed
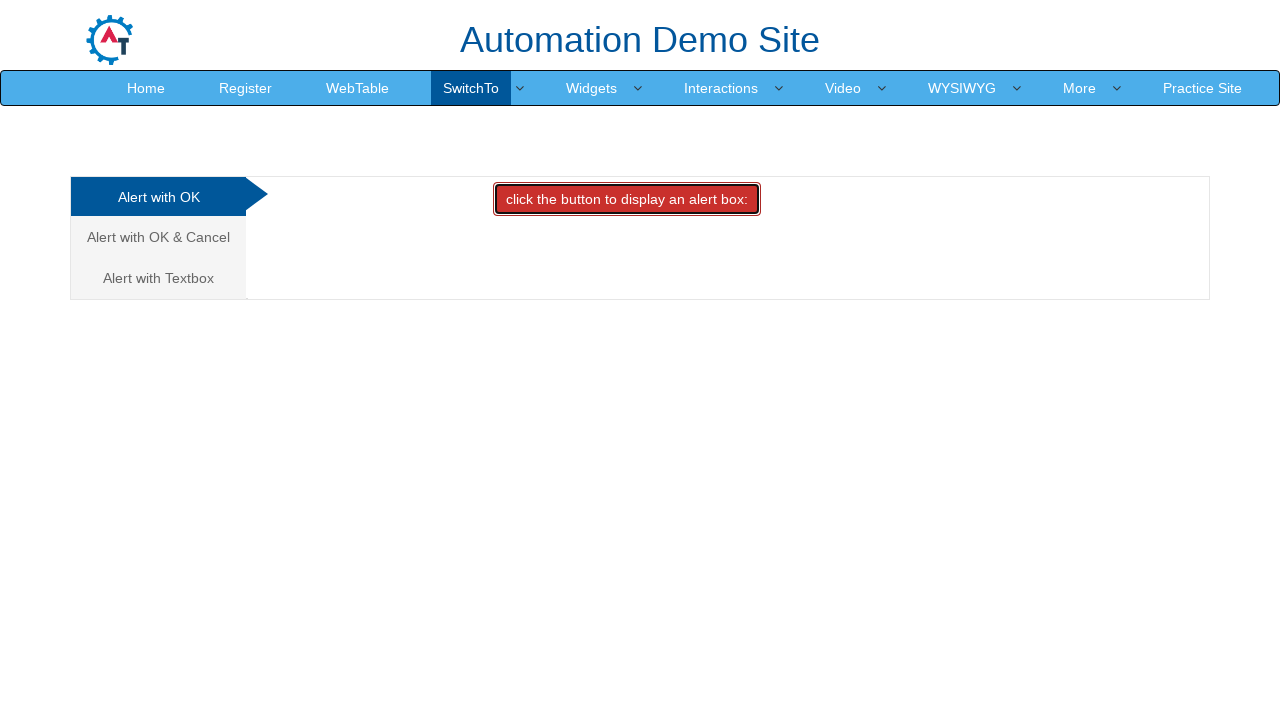

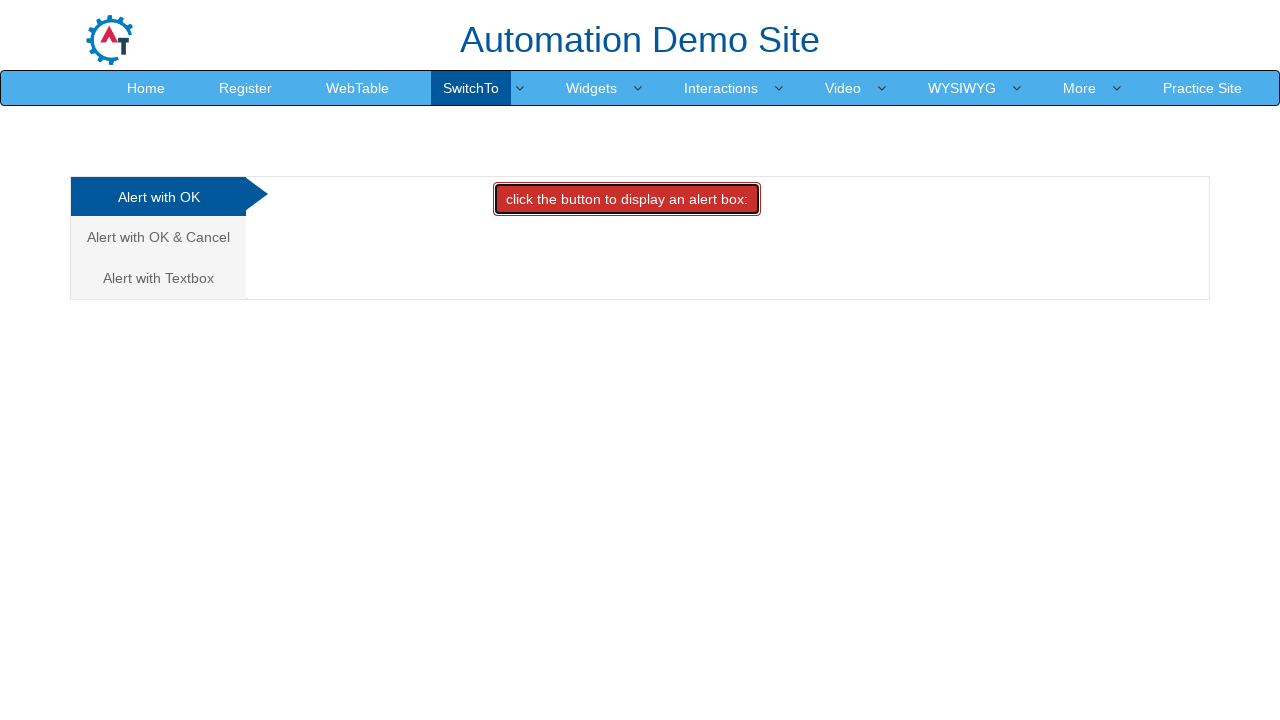